Navigates to a quotes website, waits for quotes to load, and clicks through pagination to navigate to multiple pages of quotes.

Starting URL: http://quotes.toscrape.com

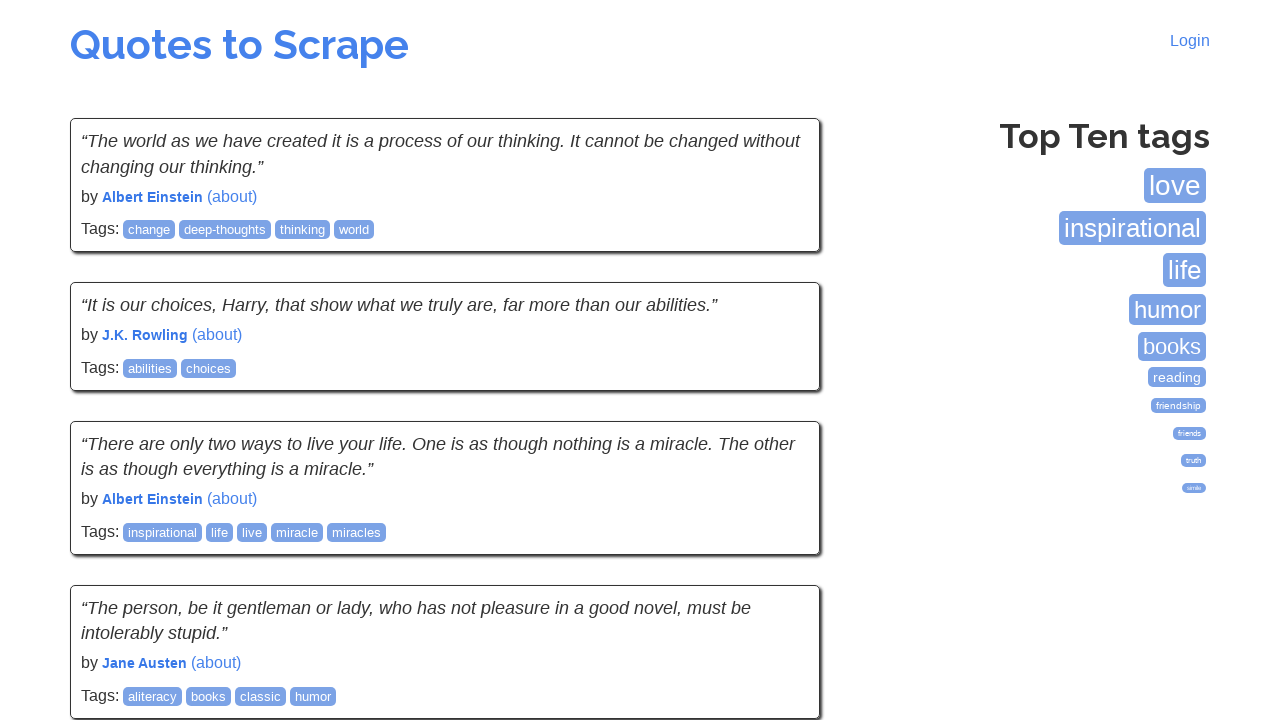

Waited for quotes to load on first page
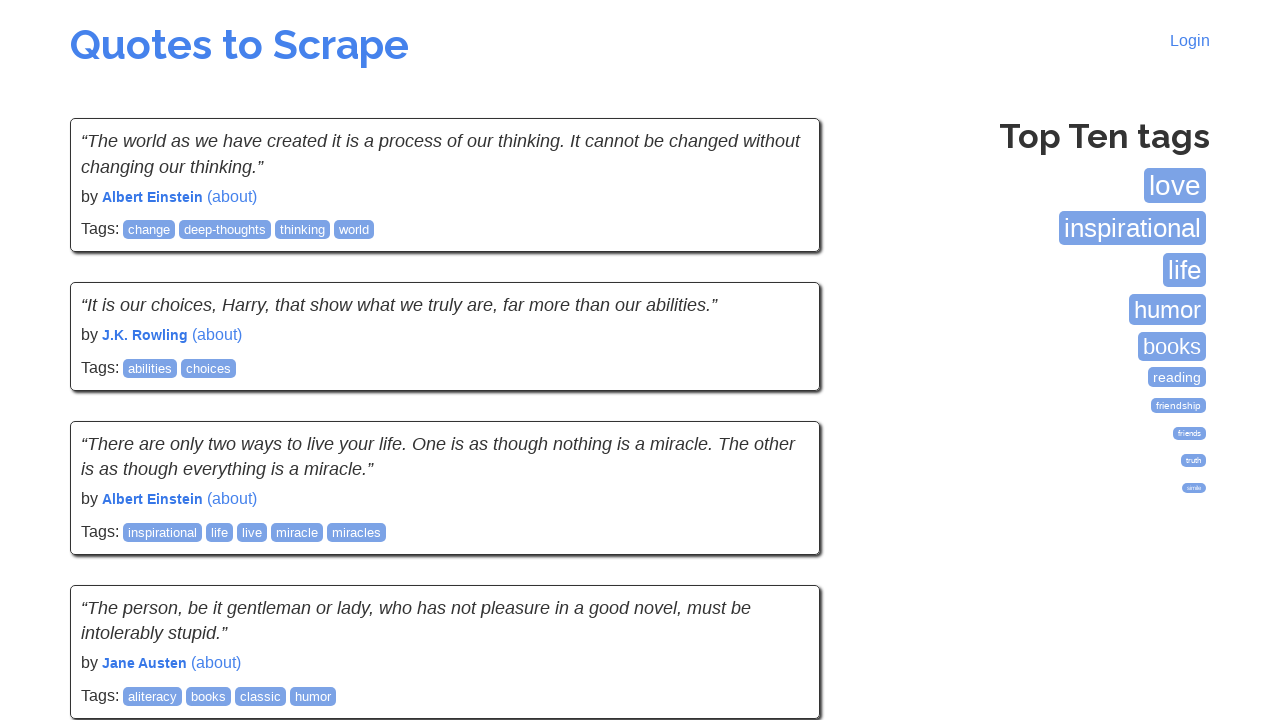

Quotes loaded on page 1
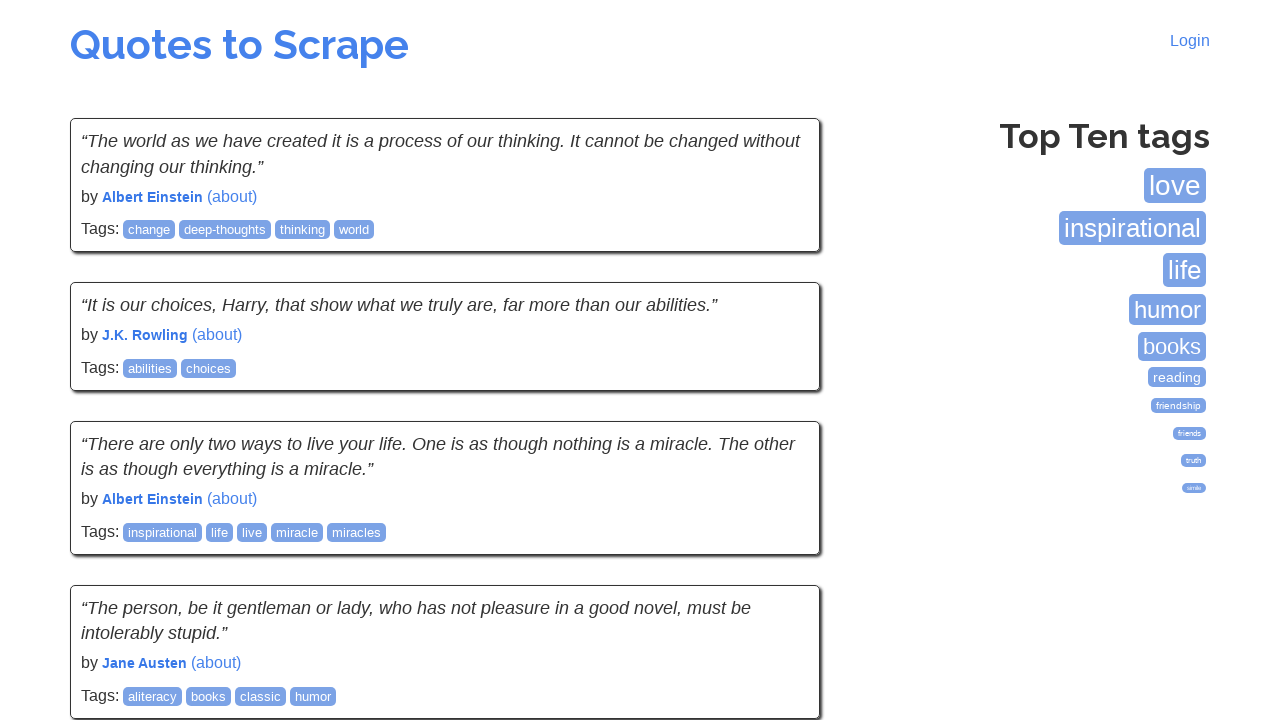

Checked for next page button
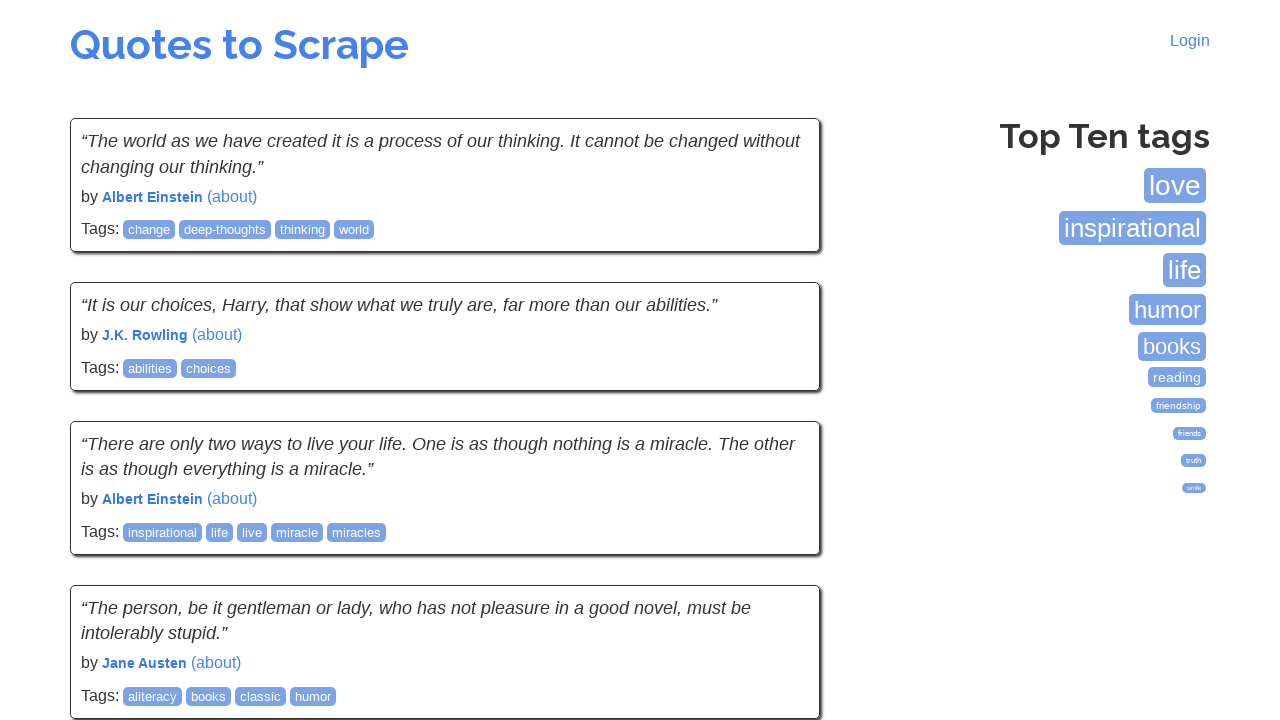

Clicked next page button
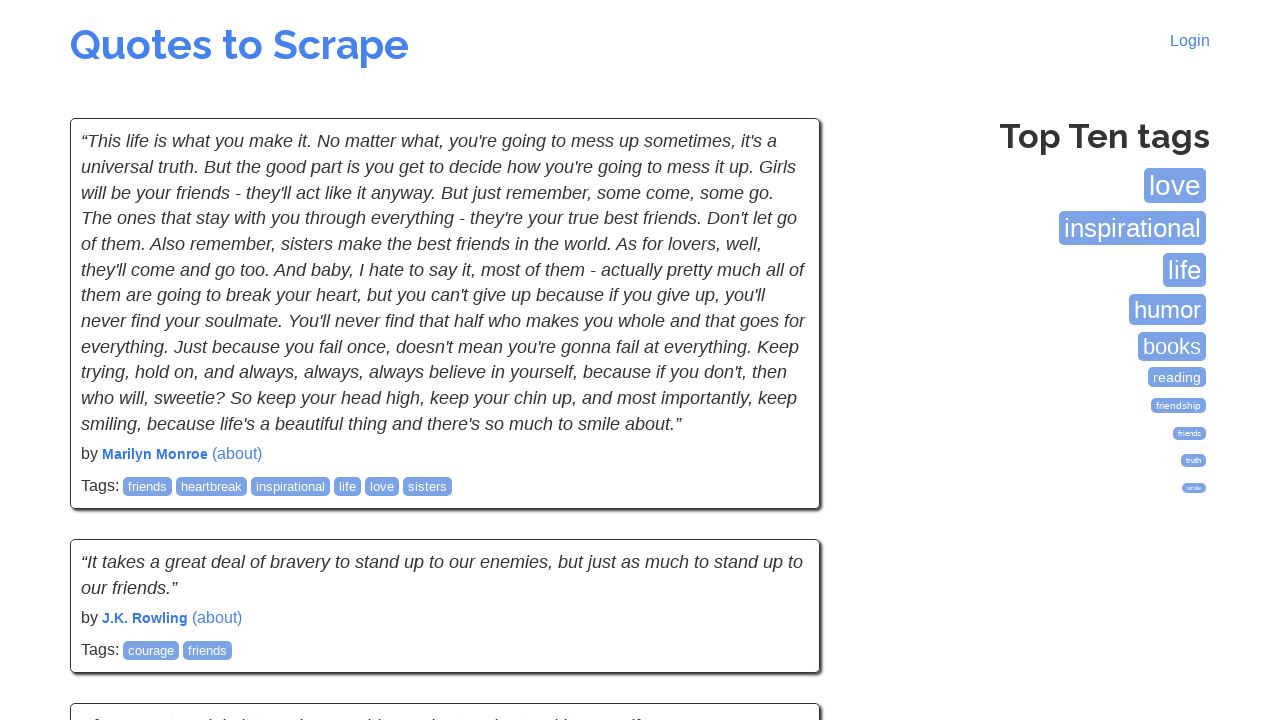

Waited for quotes to load on next page
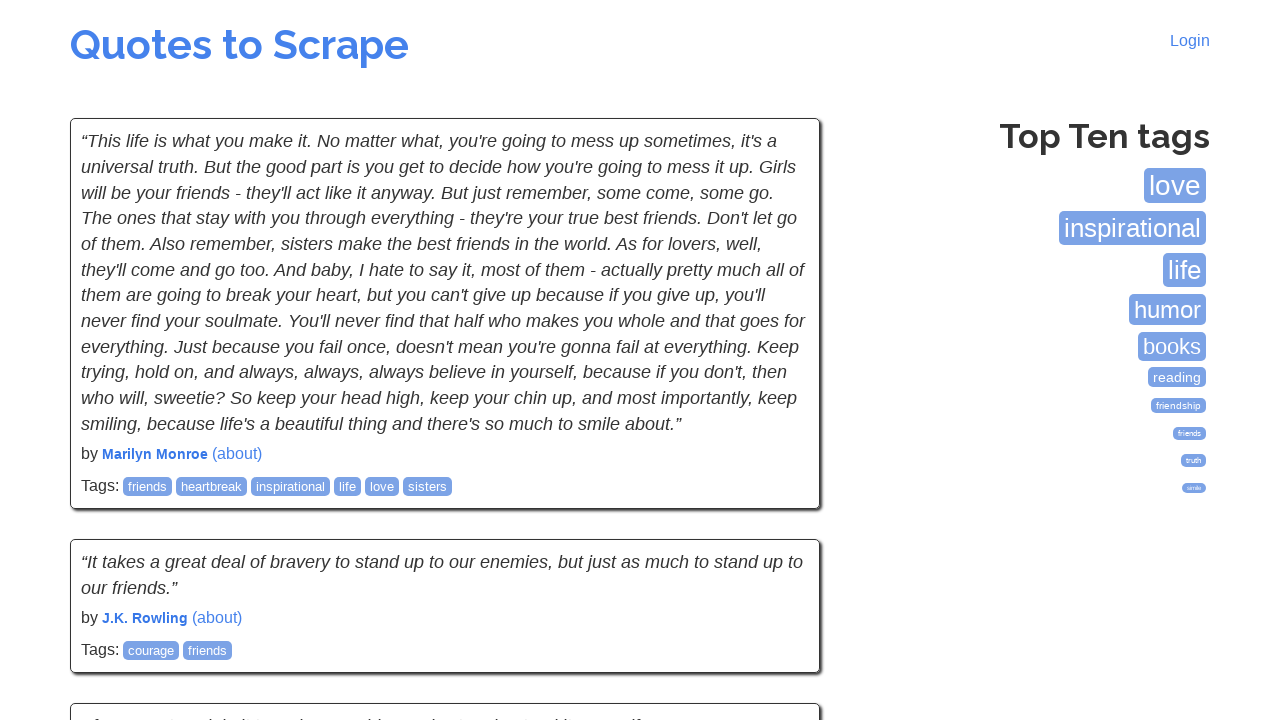

Quotes loaded on page 2
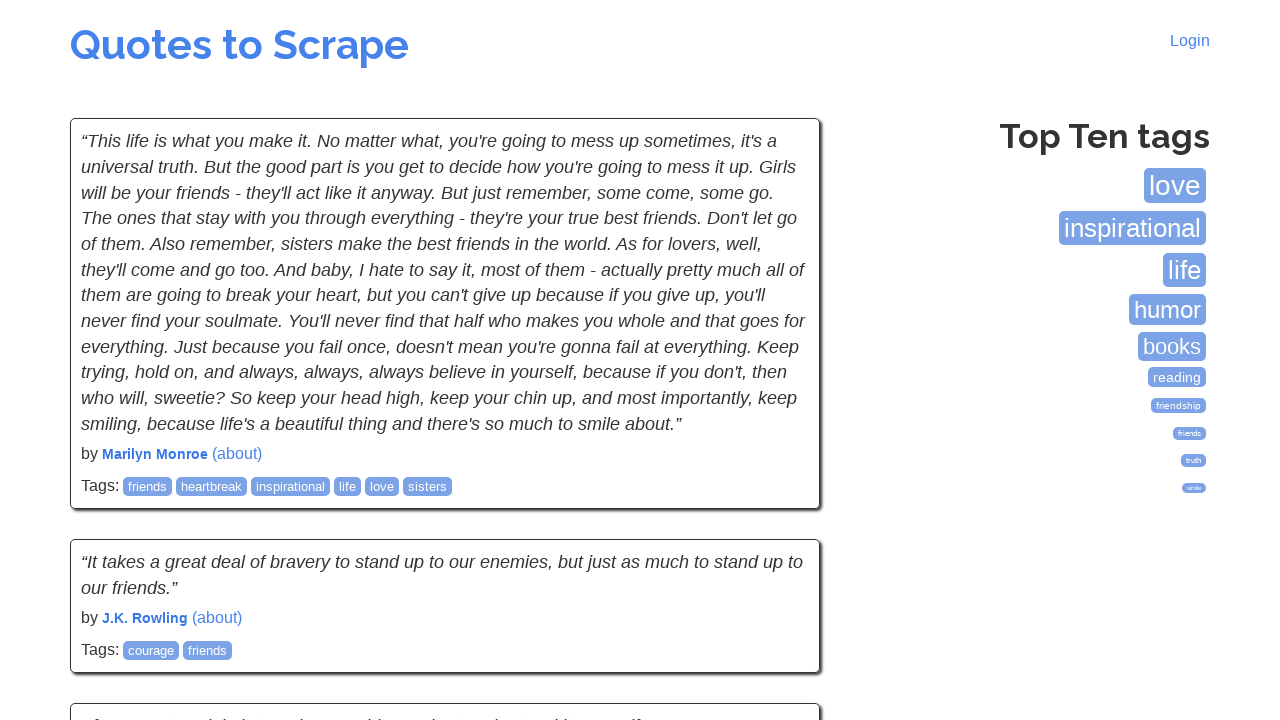

Checked for next page button
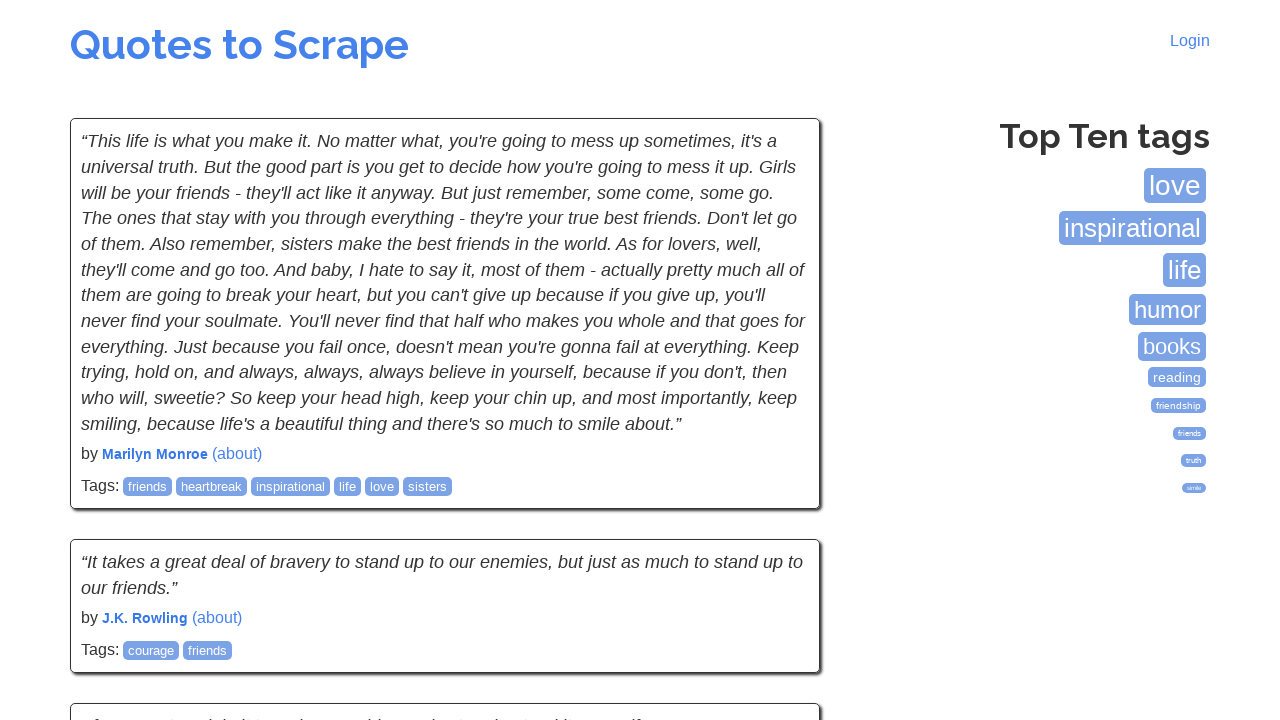

Clicked next page button
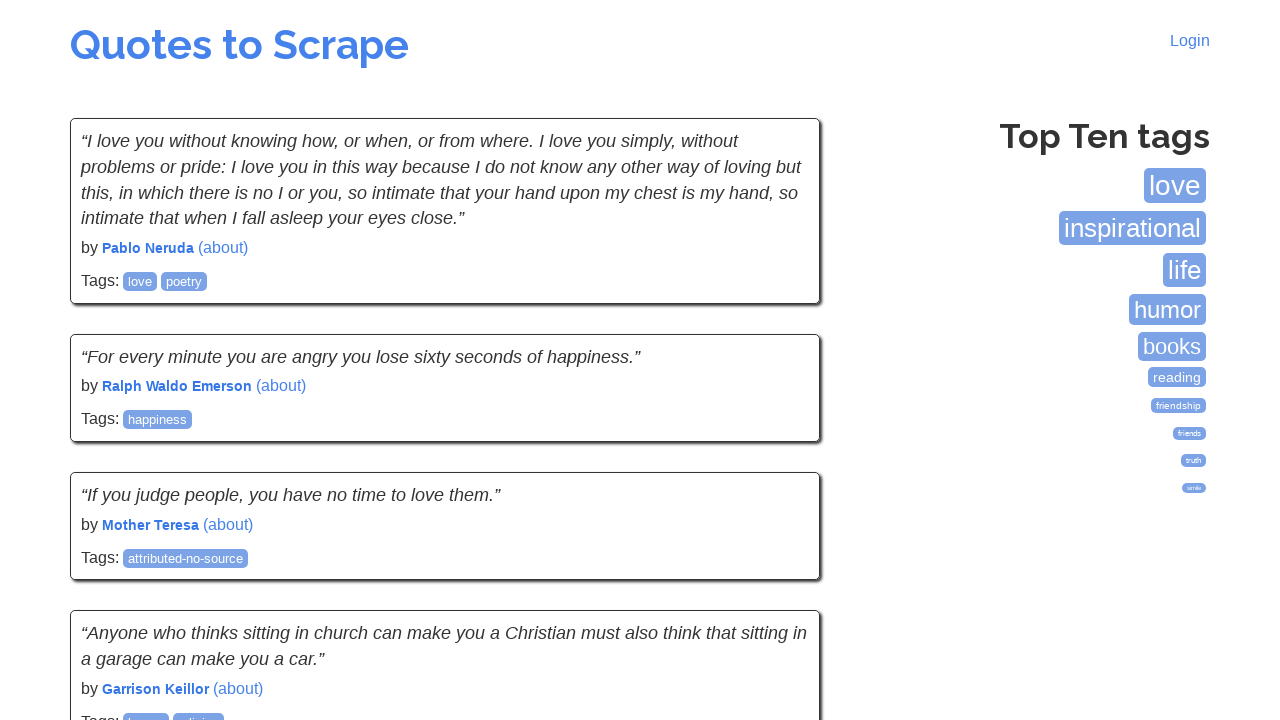

Waited for quotes to load on next page
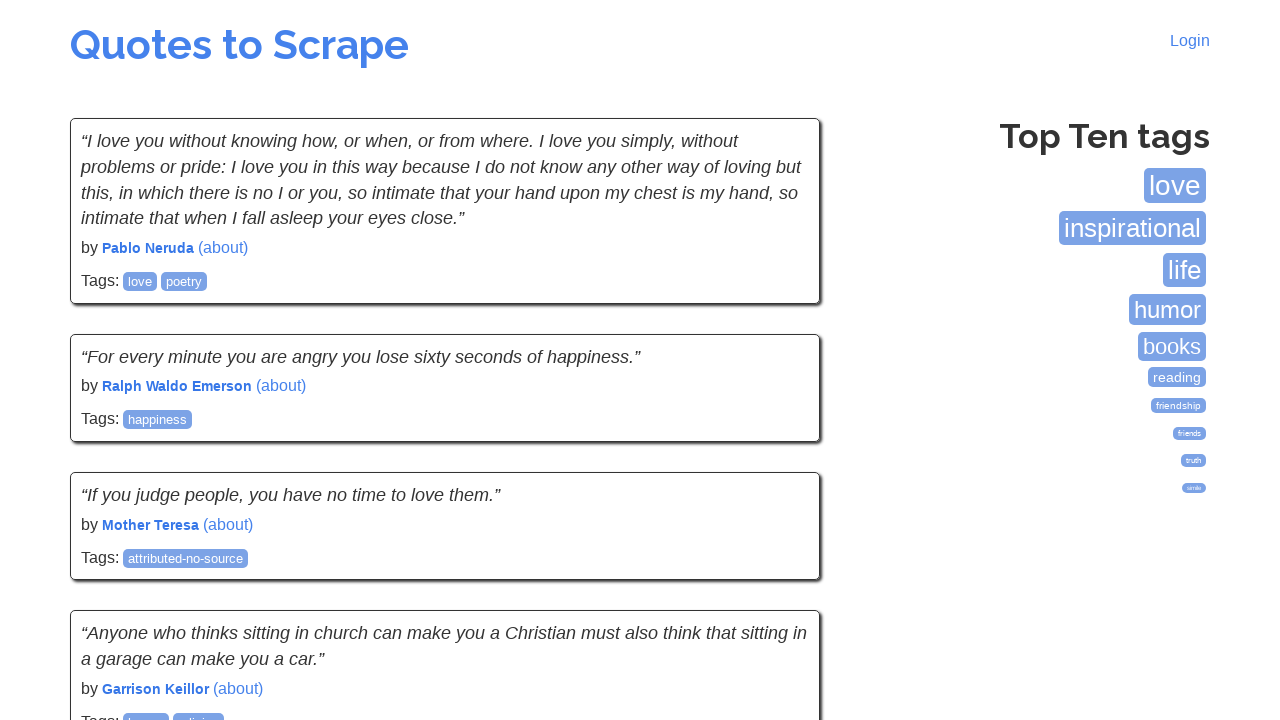

Quotes loaded on page 3
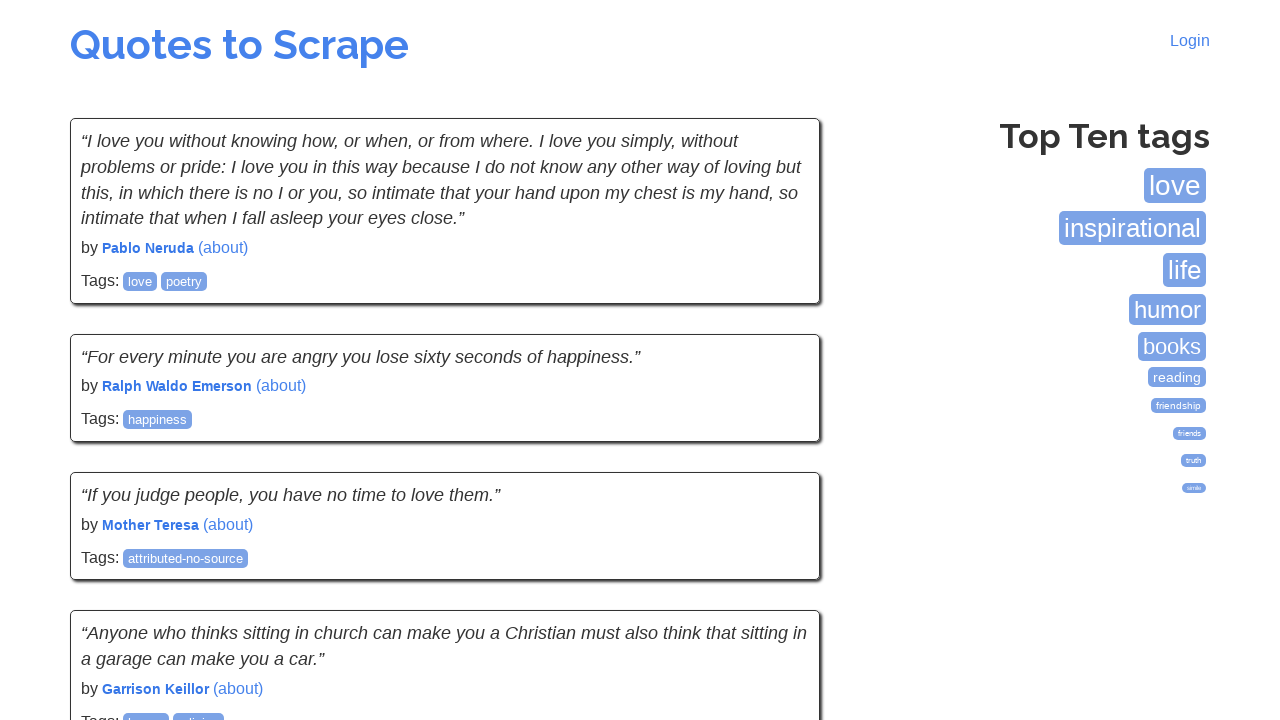

Checked for next page button
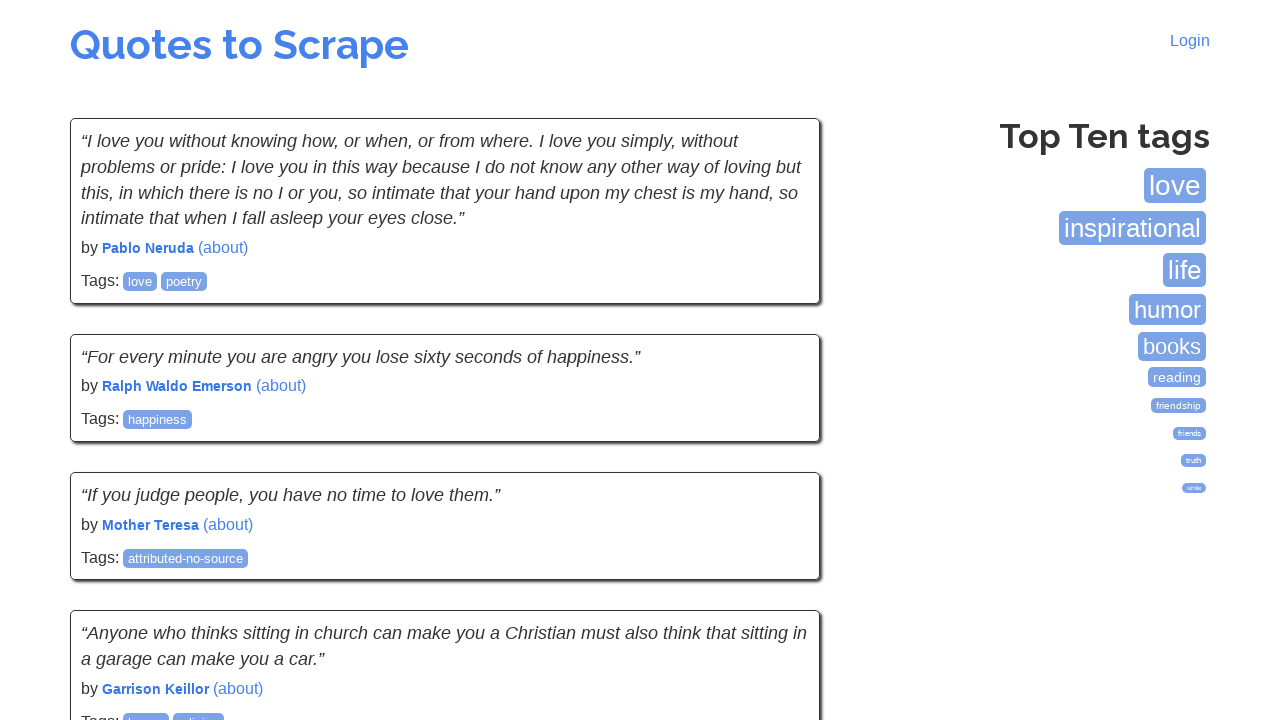

Clicked next page button
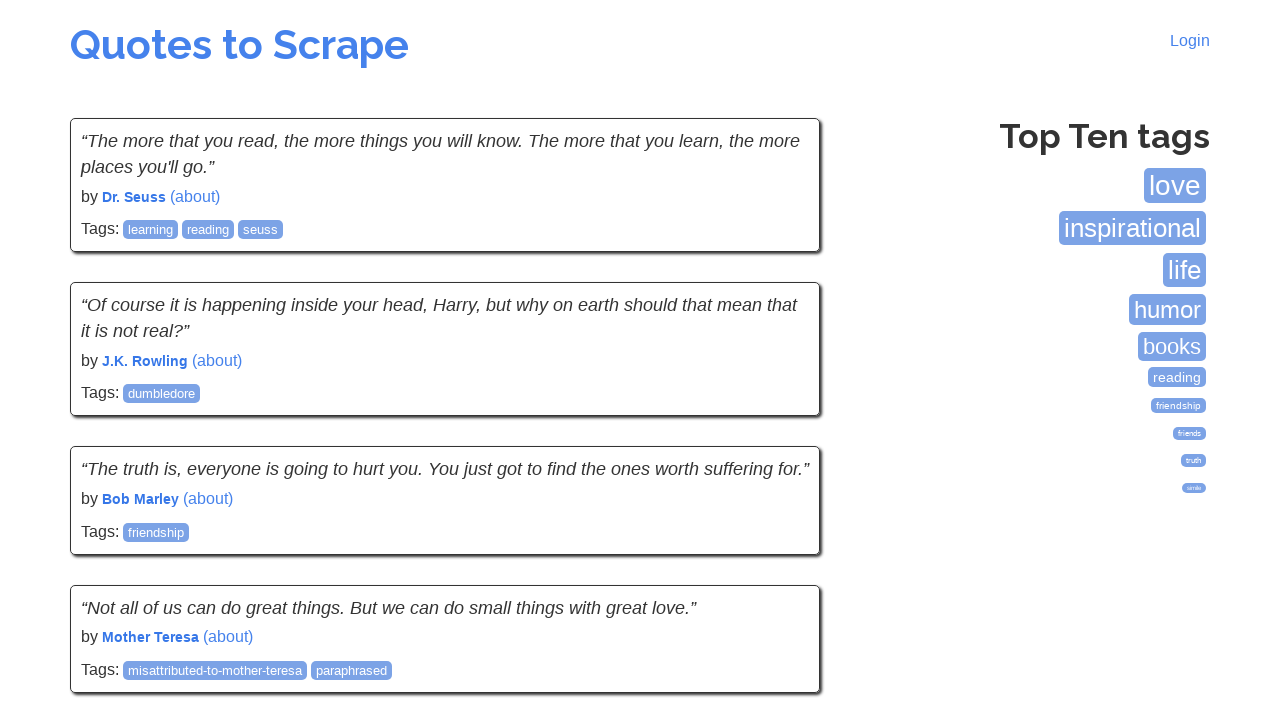

Waited for quotes to load on next page
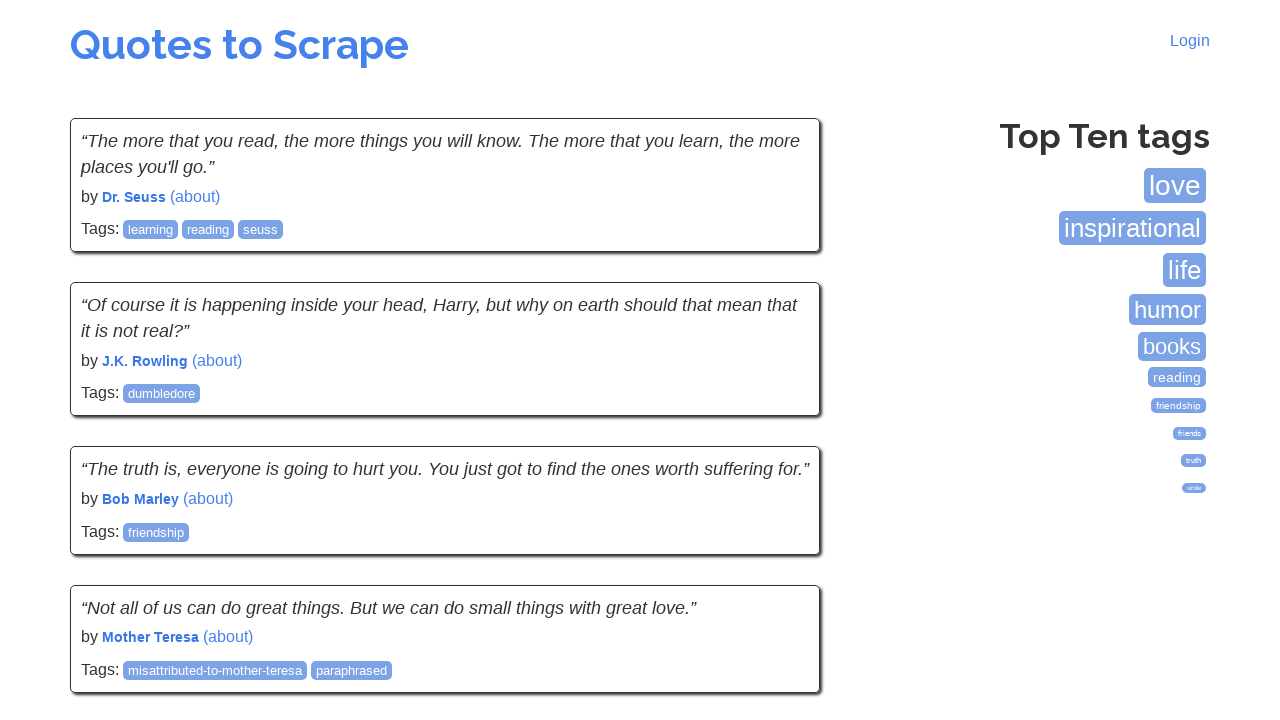

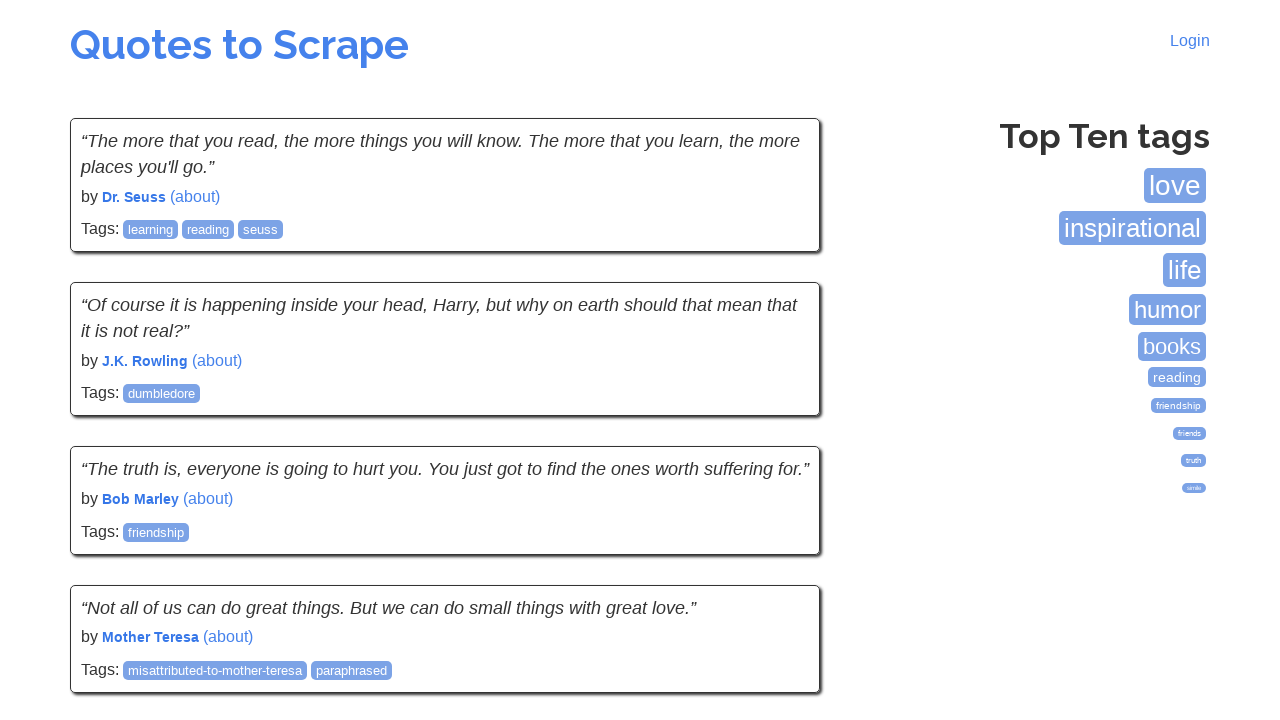